Tests checkbox interaction by clicking on the first checkbox on the page

Starting URL: https://the-internet.herokuapp.com/checkboxes

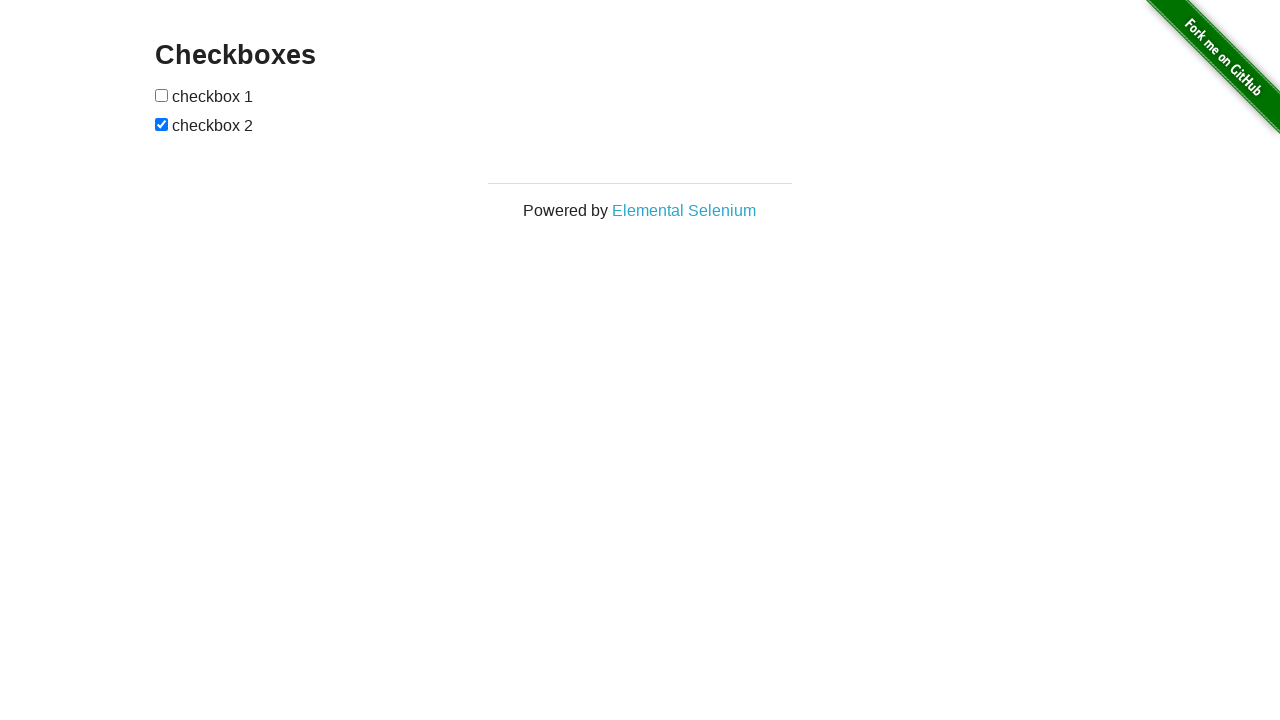

Navigated to checkboxes page
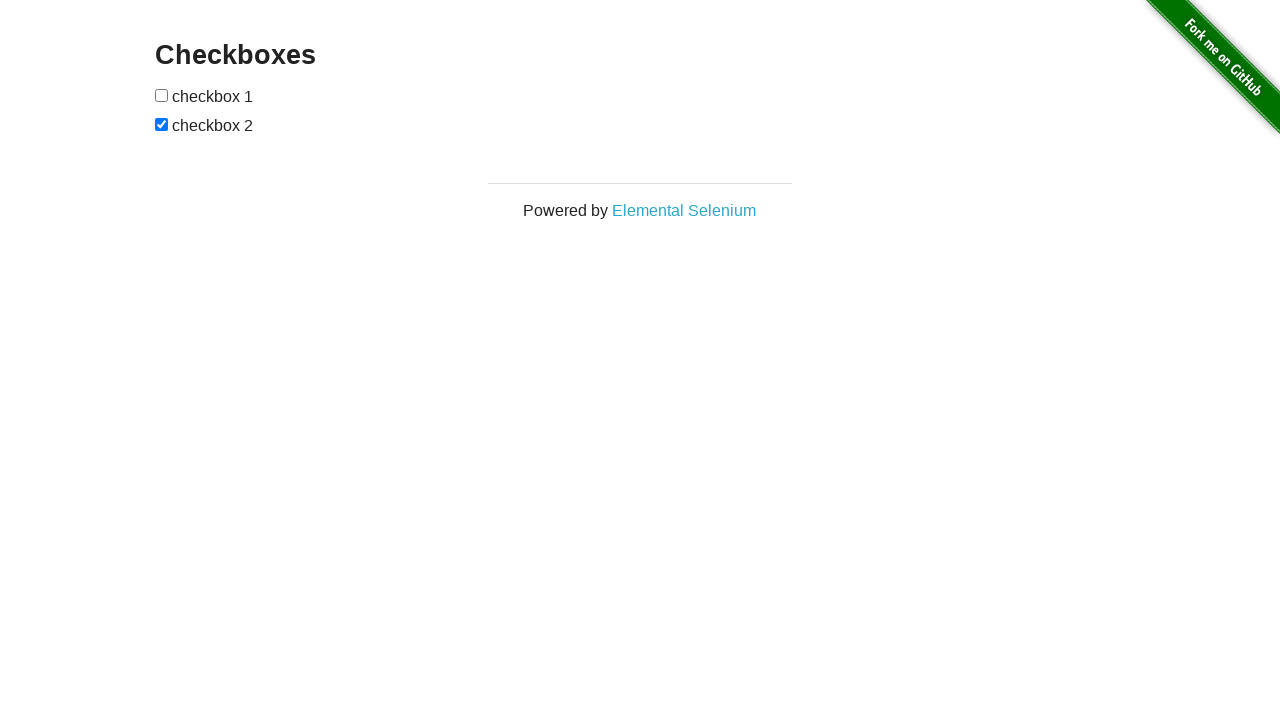

Clicked the first checkbox at (162, 95) on (//input[@type='checkbox'])[1]
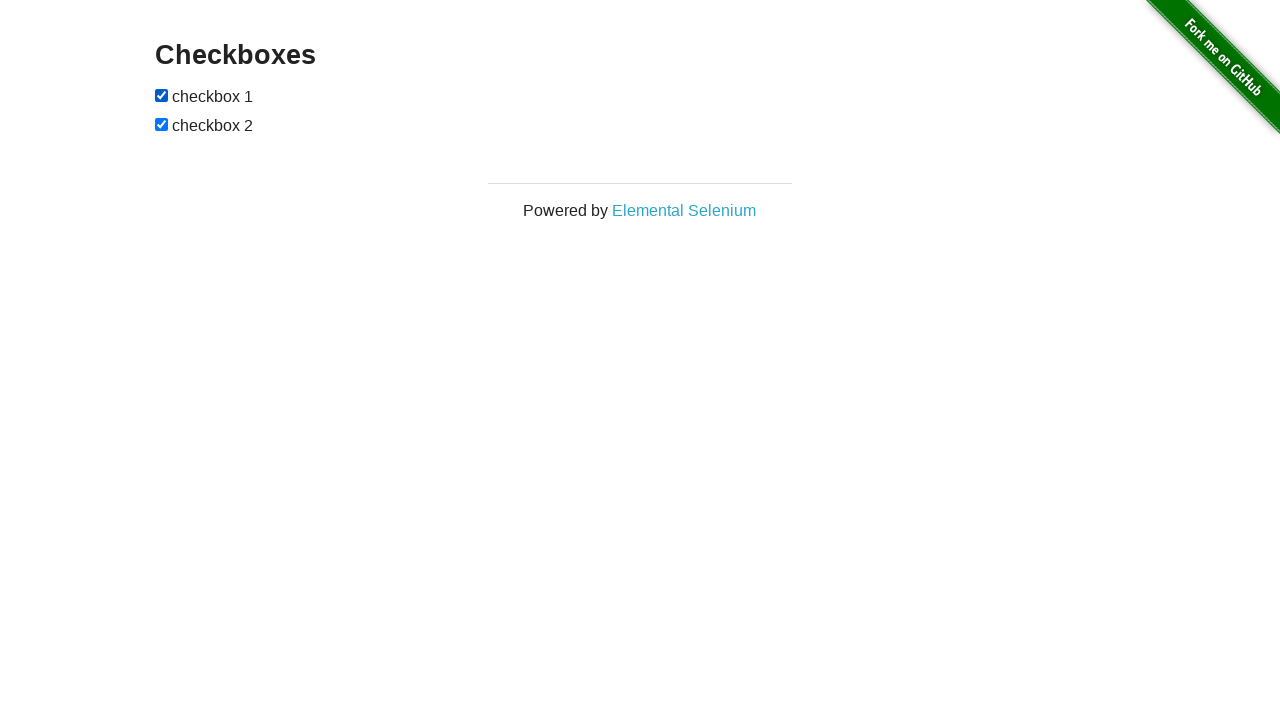

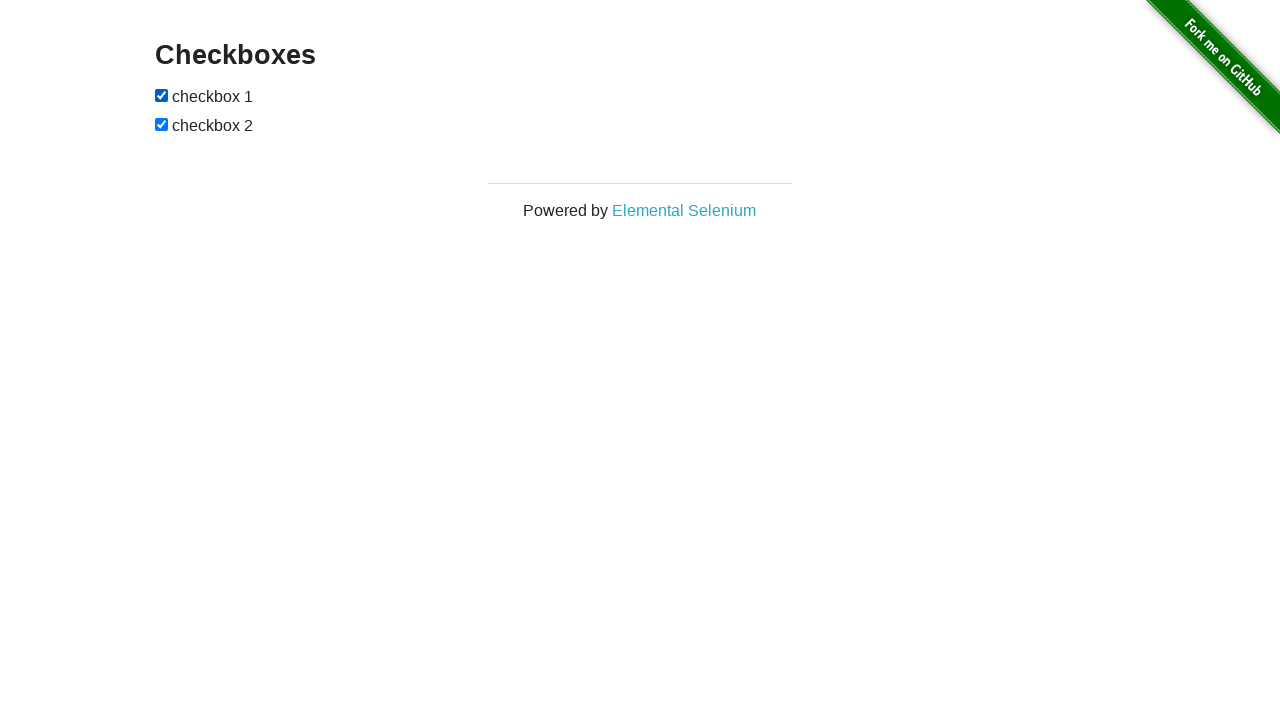